Navigates to Trendyol's women's boutique listing page and waits for it to load

Starting URL: https://www.trendyol.com/butik/liste/kadin

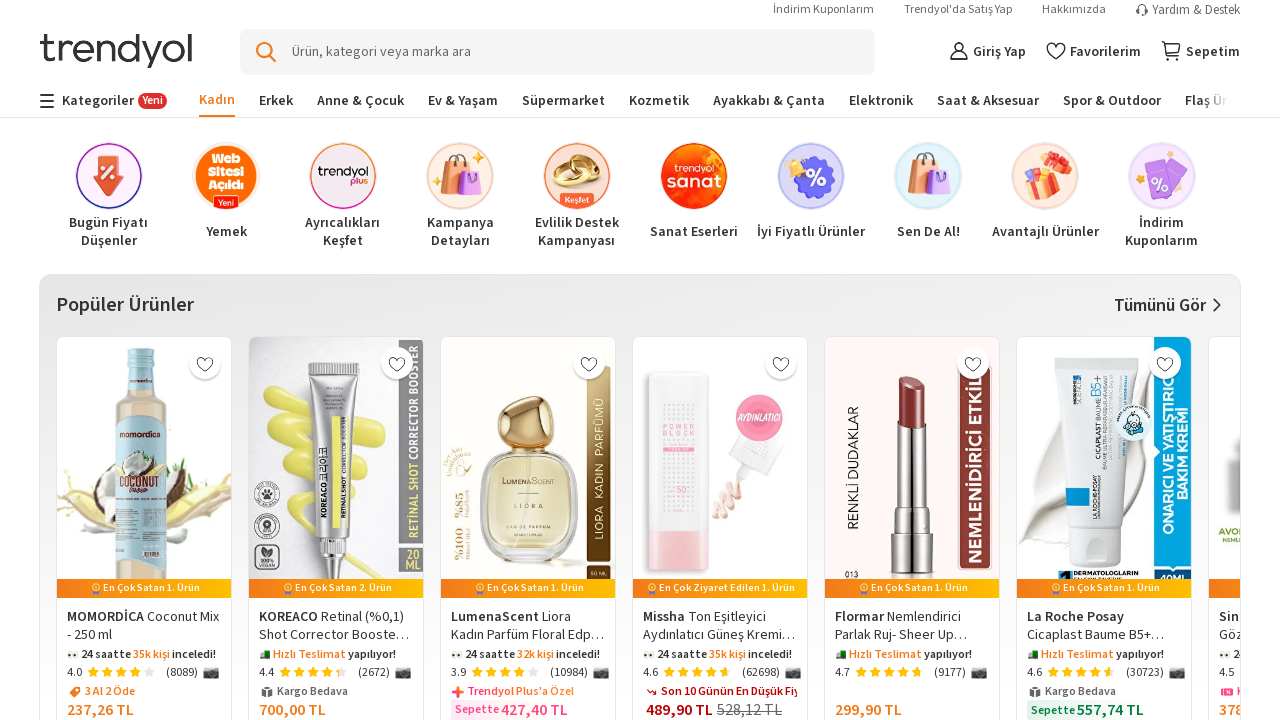

Waited for Trendyol women's boutique listing page to load with networkidle state
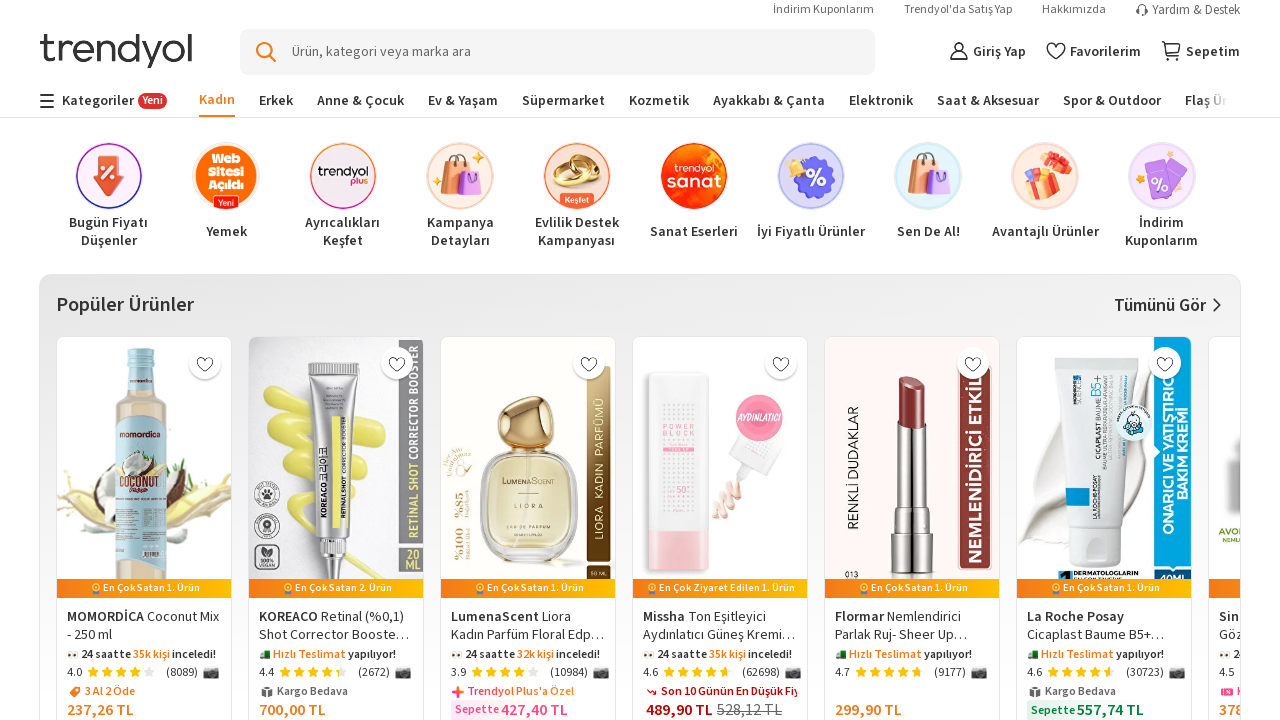

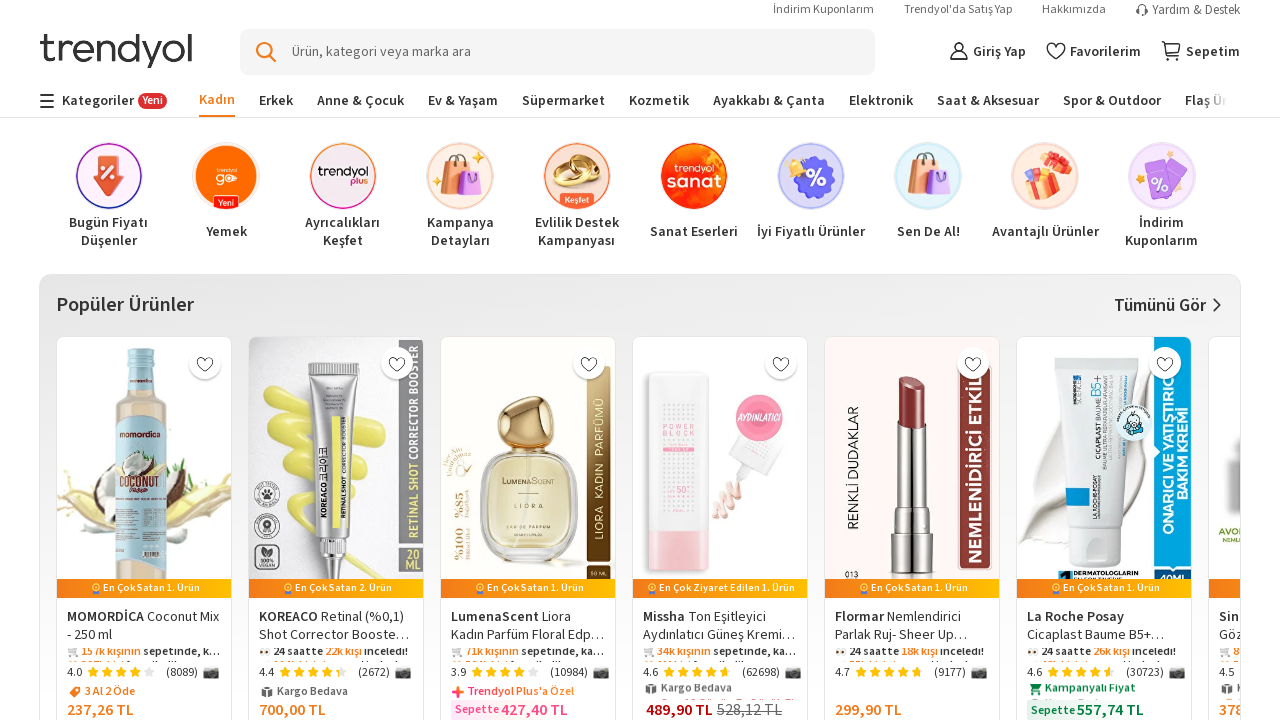